Simple test that navigates to webkit.org and displays page information. This is a basic browser launch and navigation test.

Starting URL: https://webkit.org

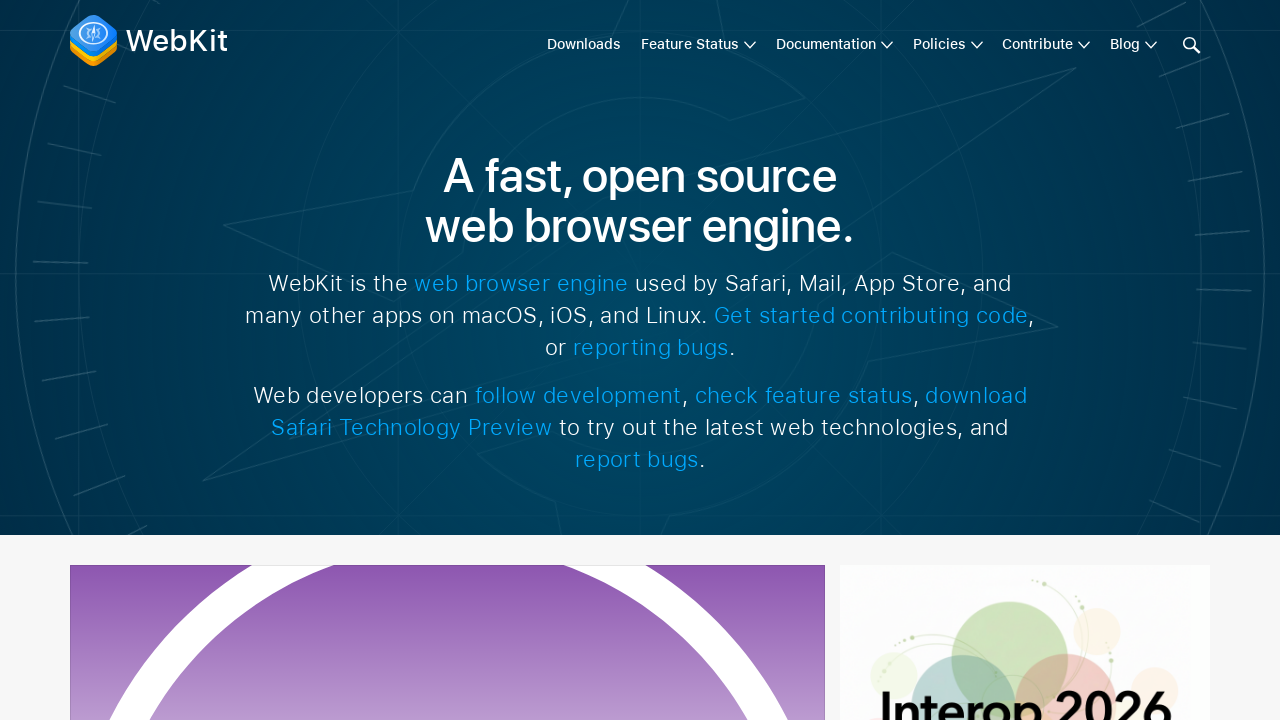

Page loaded and DOM content is ready
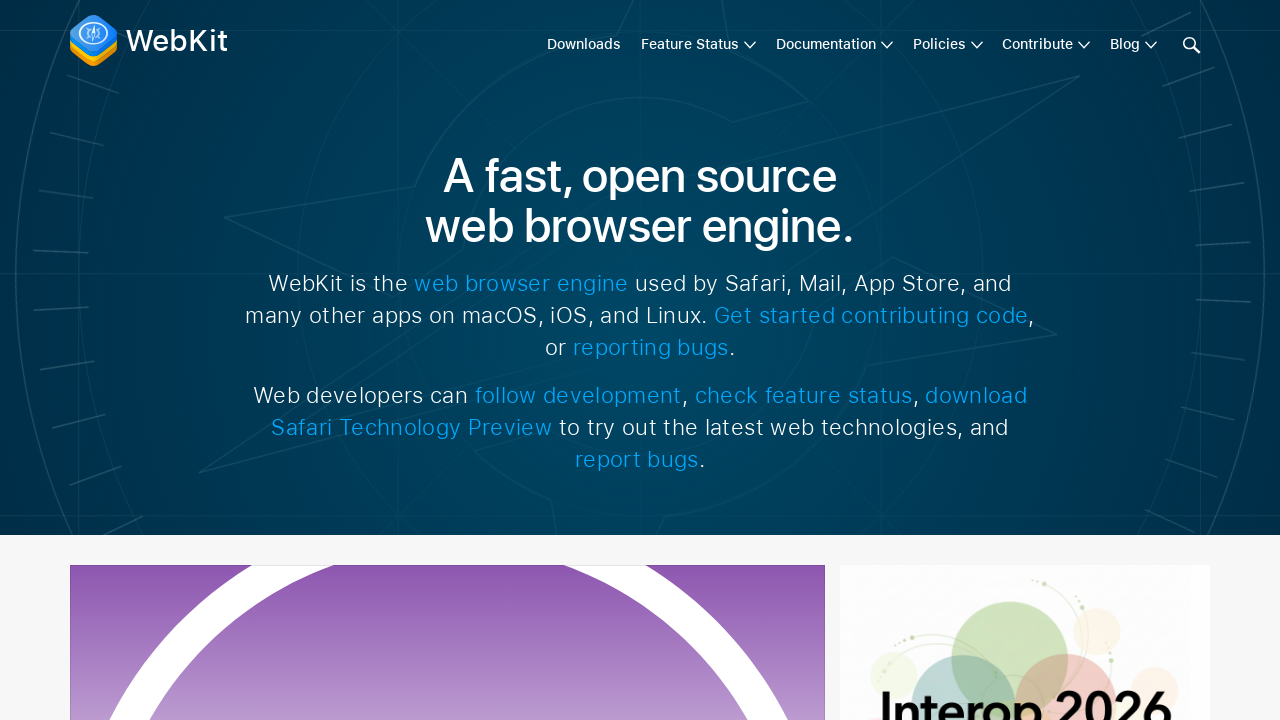

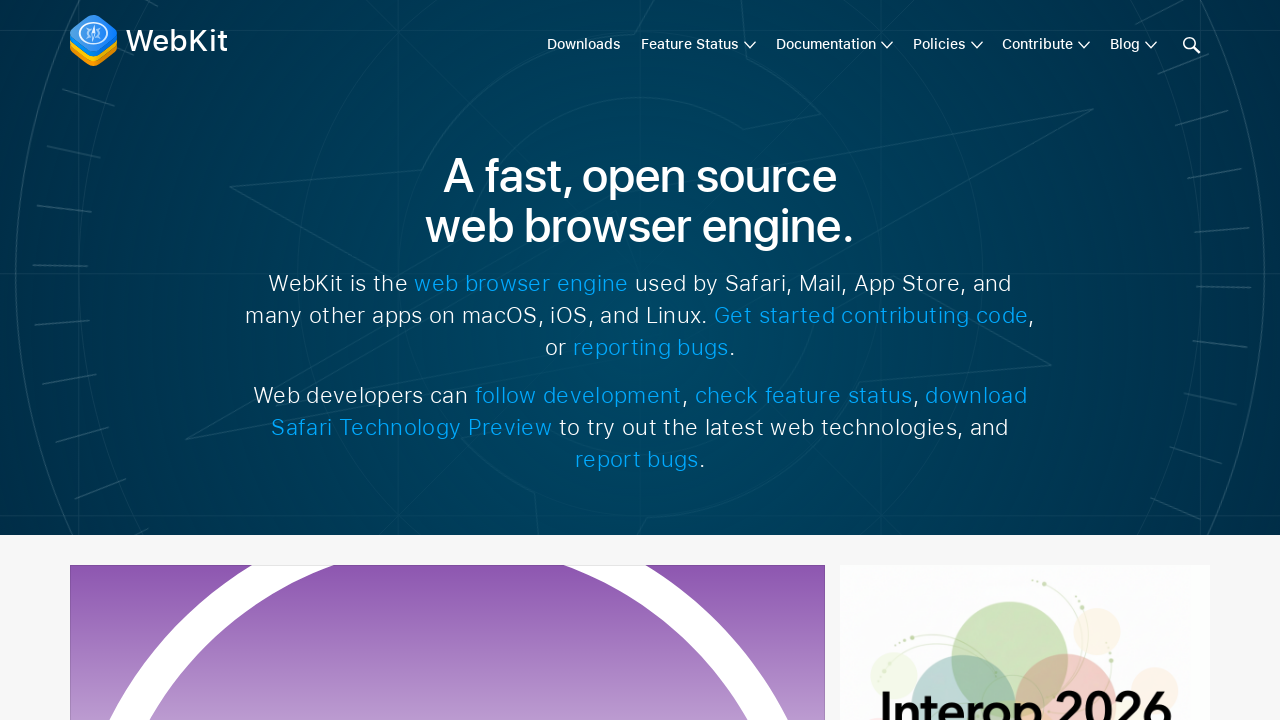